Tests a registration form by filling out first name, last name, email, phone, and address fields, then submitting the form and verifying the success message.

Starting URL: http://suninjuly.github.io/registration1.html

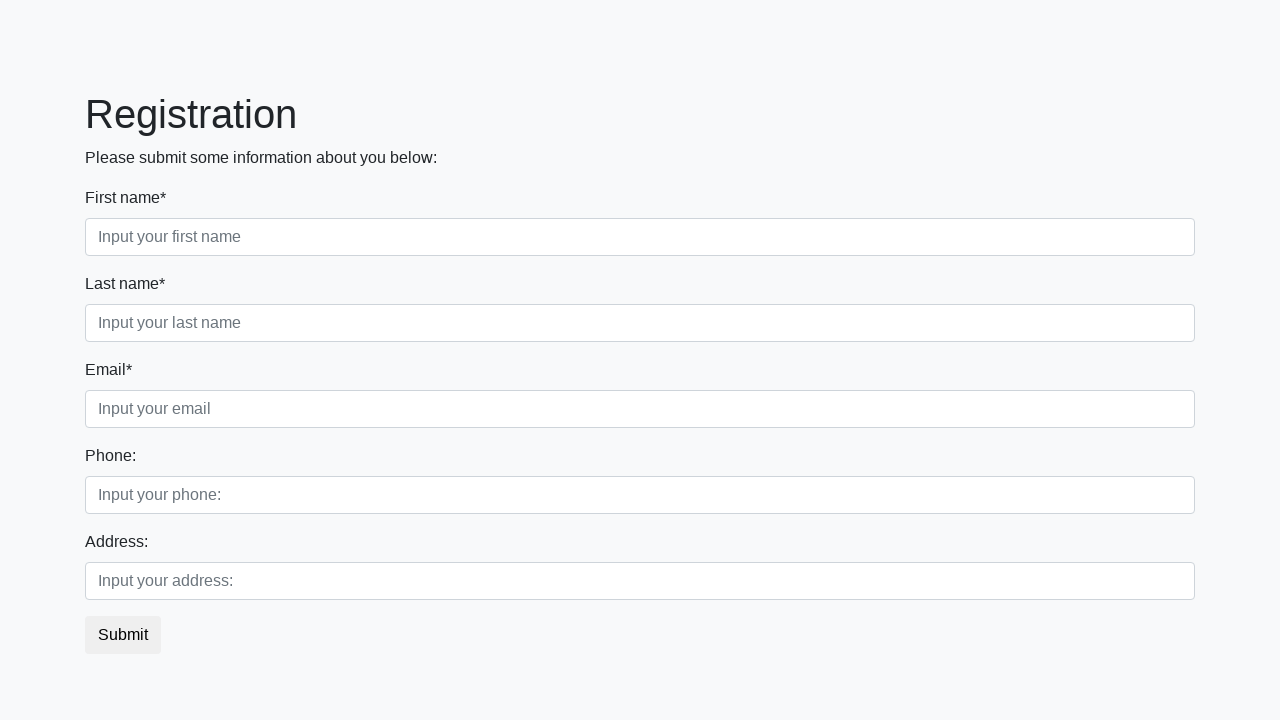

Filled first name field with 'First' on div.first_block > div.form-group.first_class > input
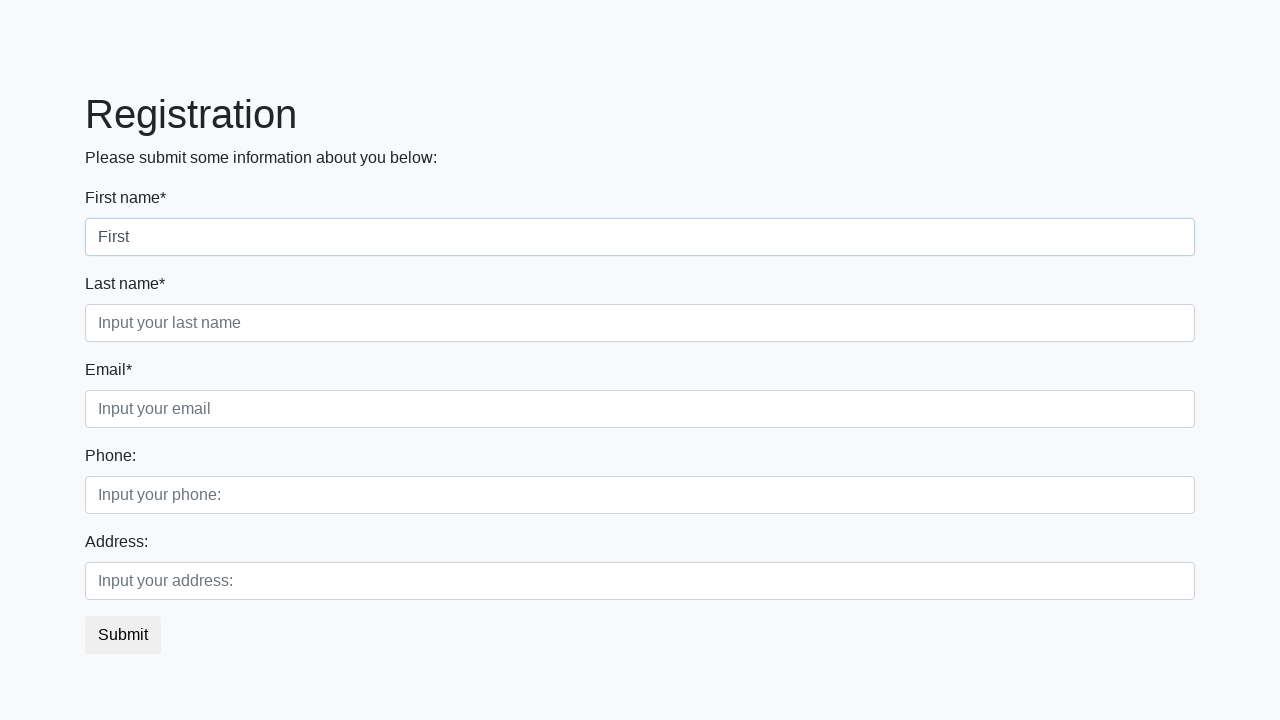

Filled last name field with 'Second' on div > form > div.first_block > div.form-group.second_class > input
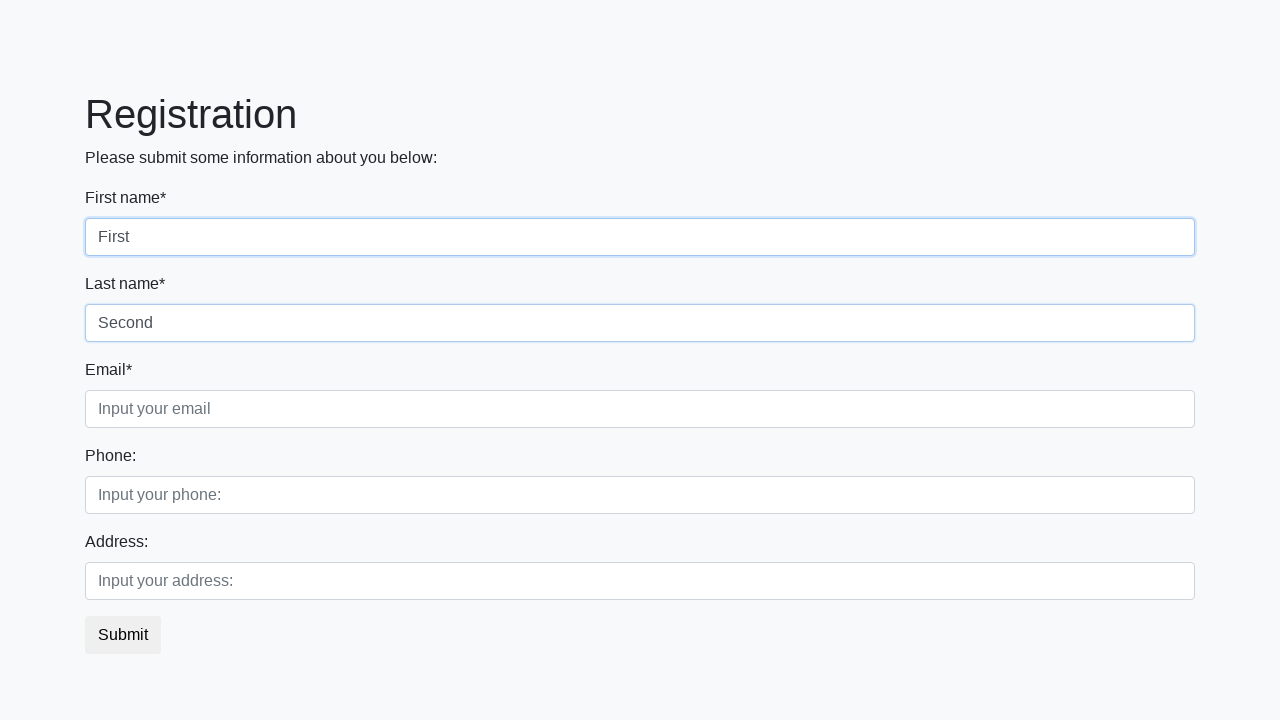

Filled email field with 'Email' on div > form > div.first_block > div.form-group.third_class > input
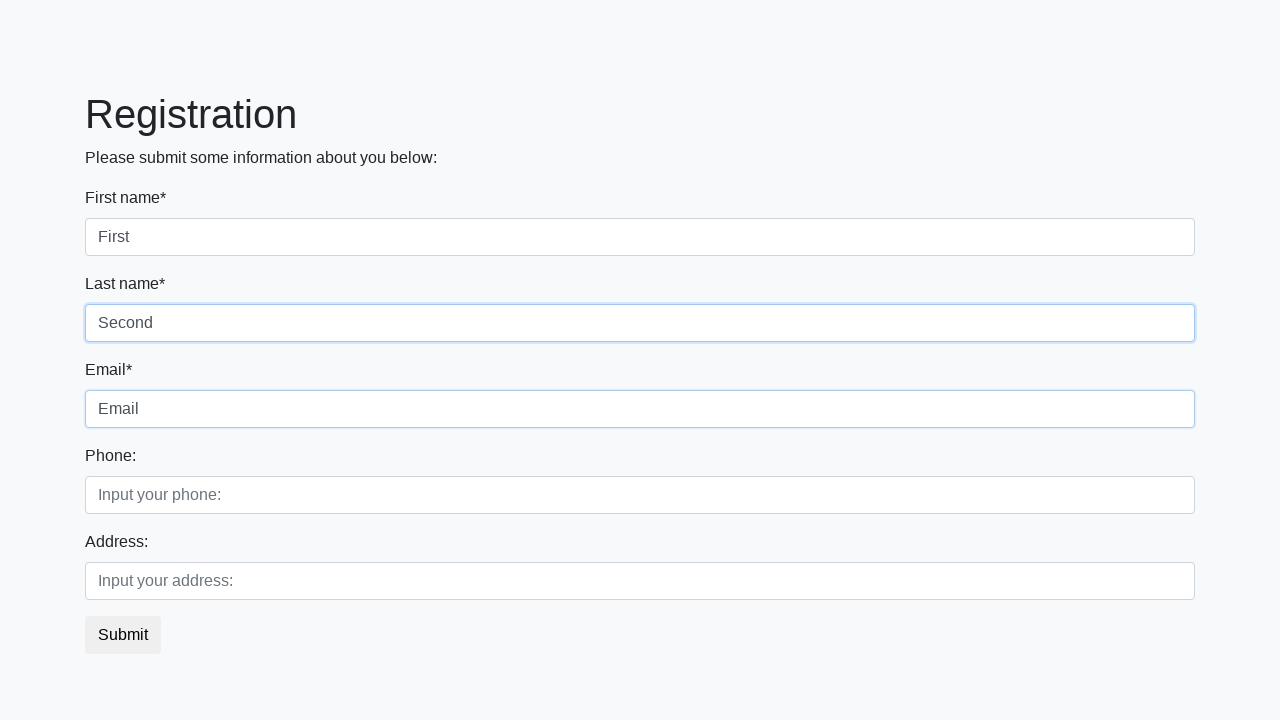

Filled phone field with 'Phone' on body > div > form > div.second_block > div.form-group.first_class > input
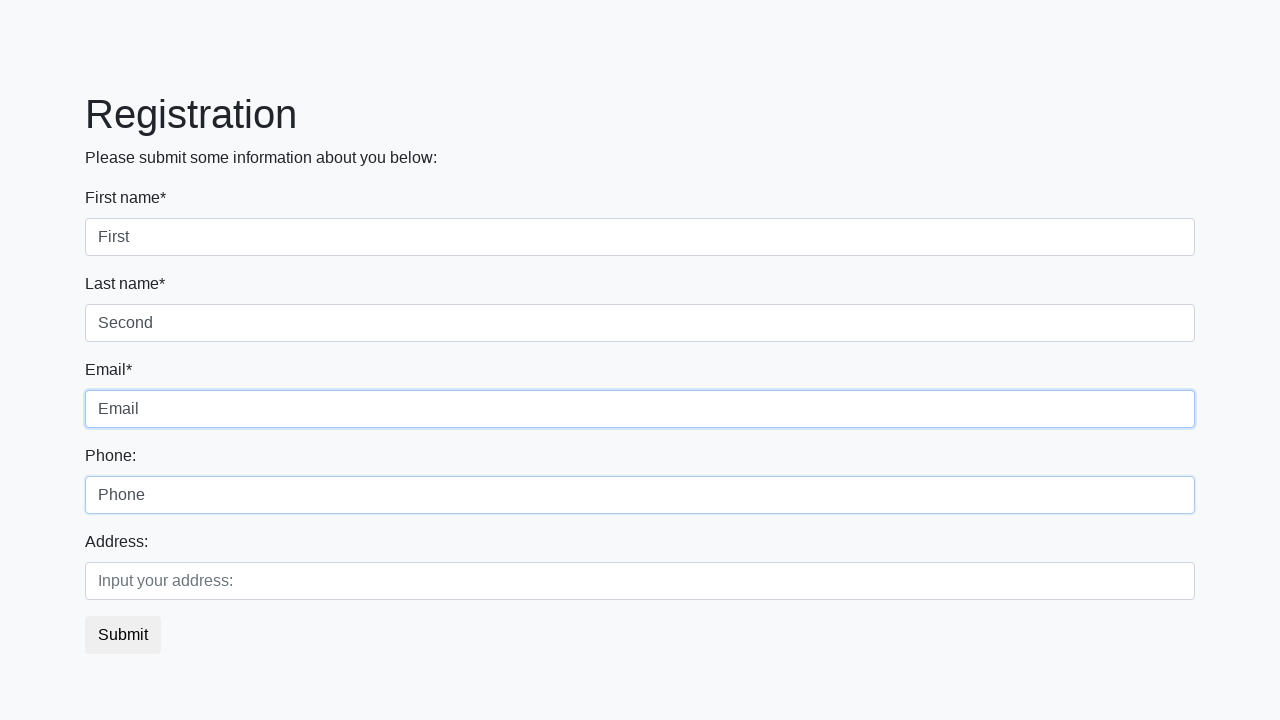

Filled address field with 'Address' on body > div > form > div.second_block > div.form-group.second_class > input
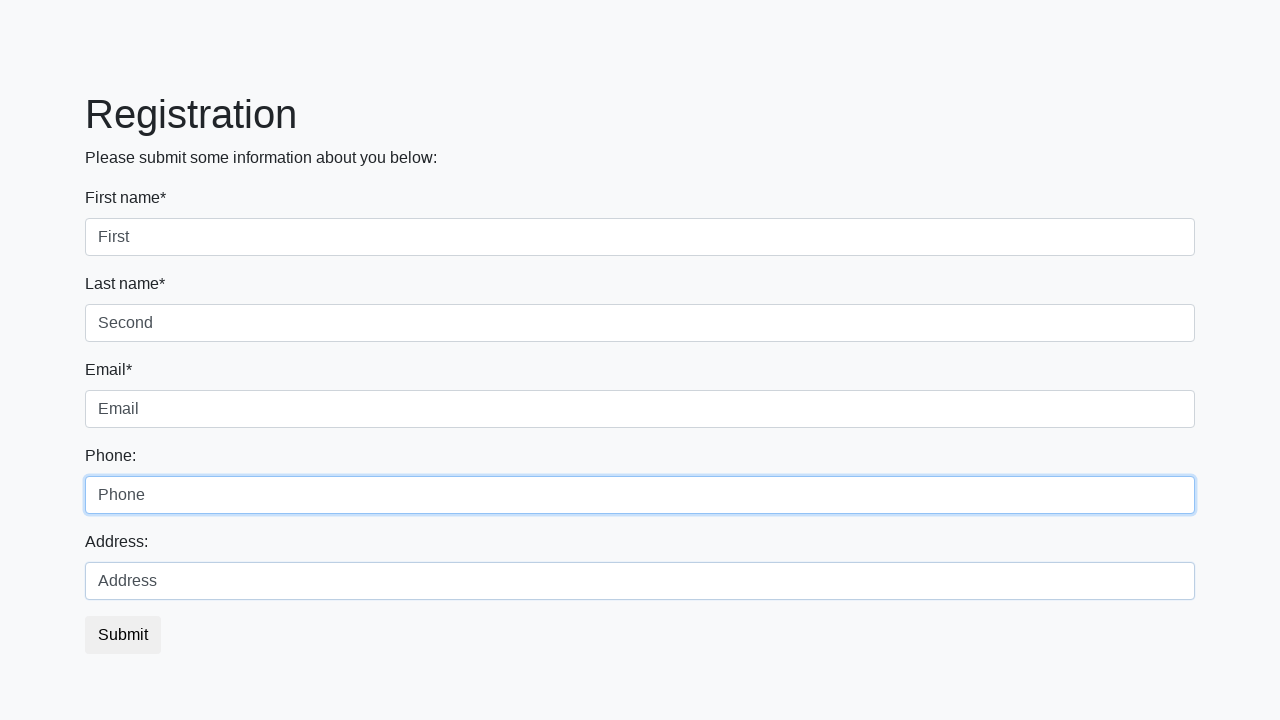

Clicked form submit button at (123, 635) on body > div > form > button
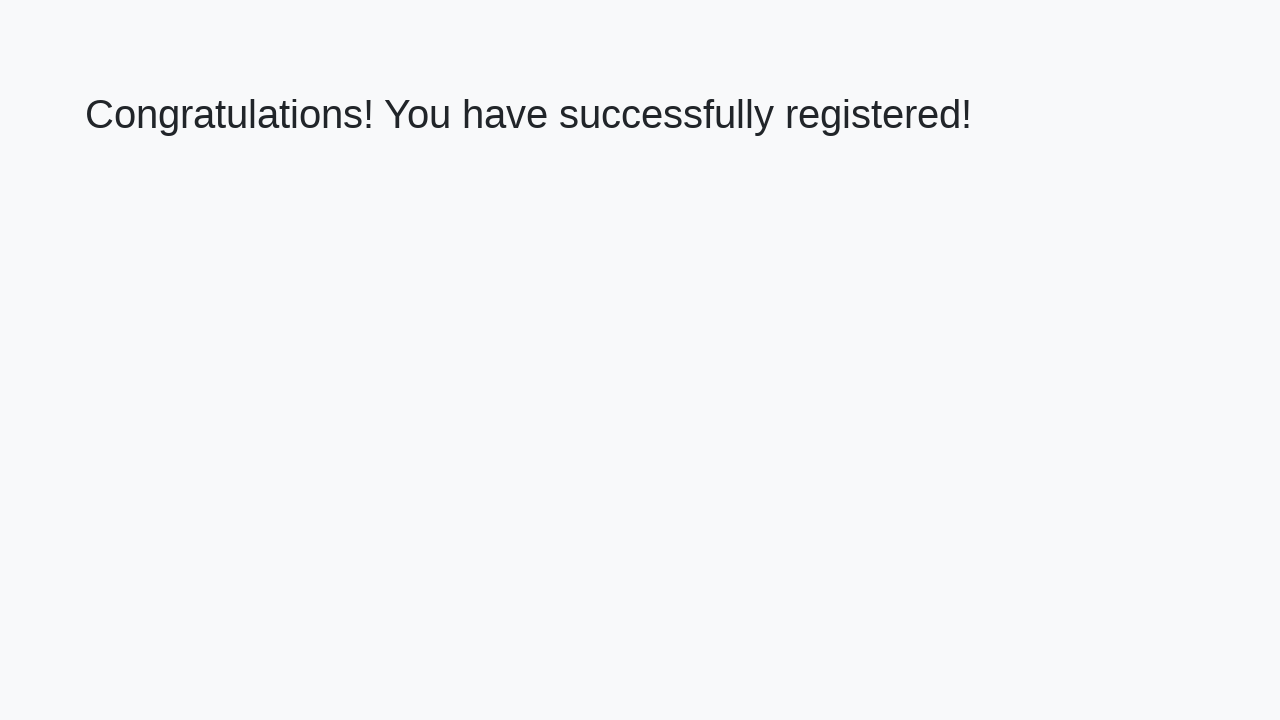

Success message (h1) appeared on page
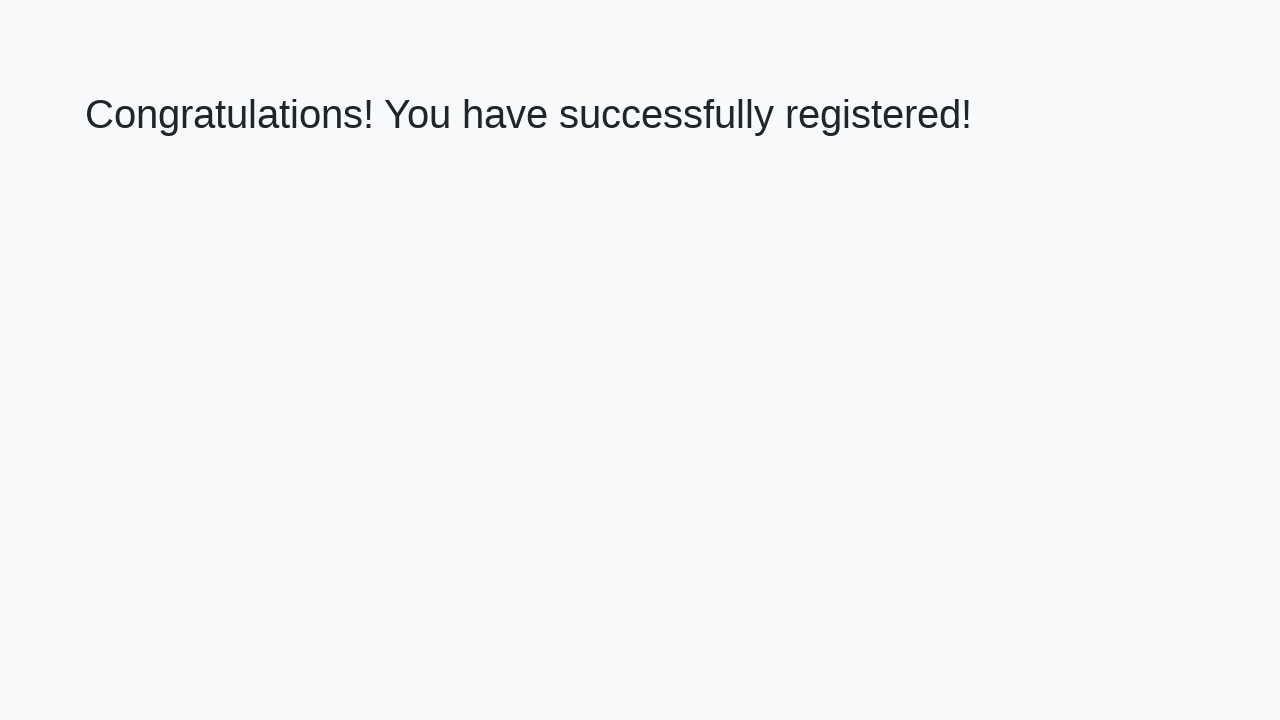

Retrieved success message text: 'Congratulations! You have successfully registered!'
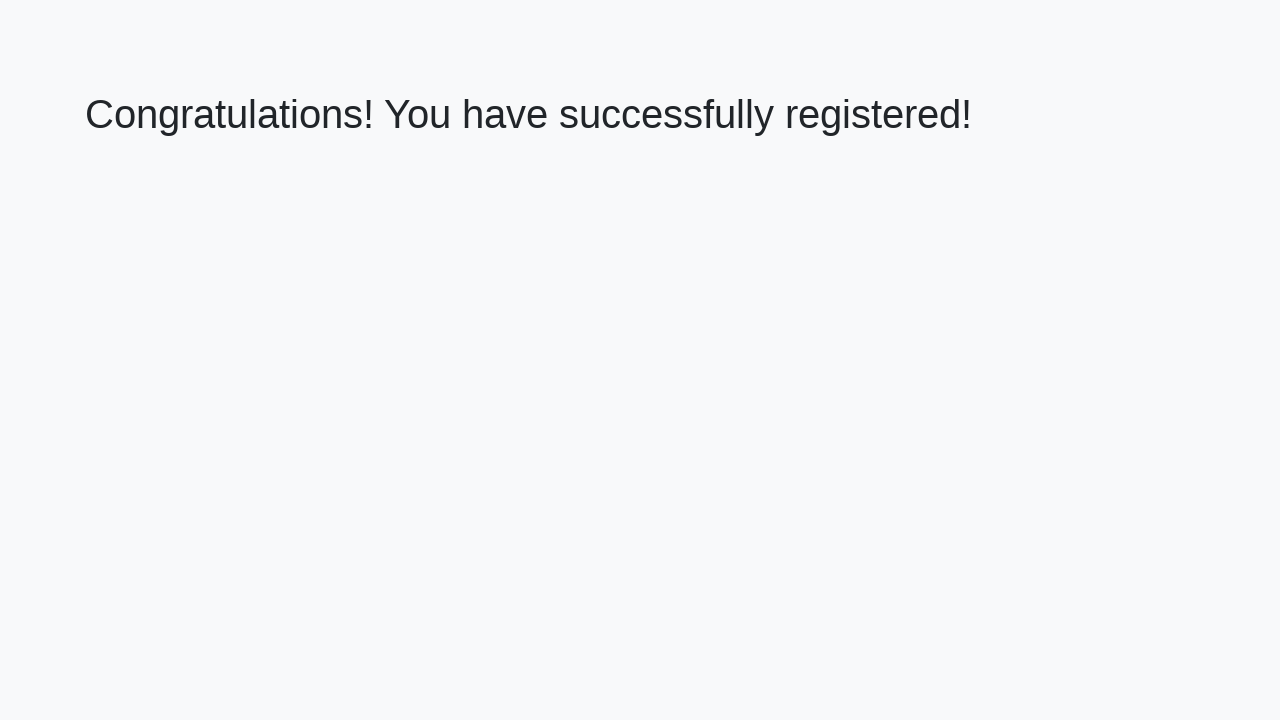

Verified success message contains 'Congratulations'
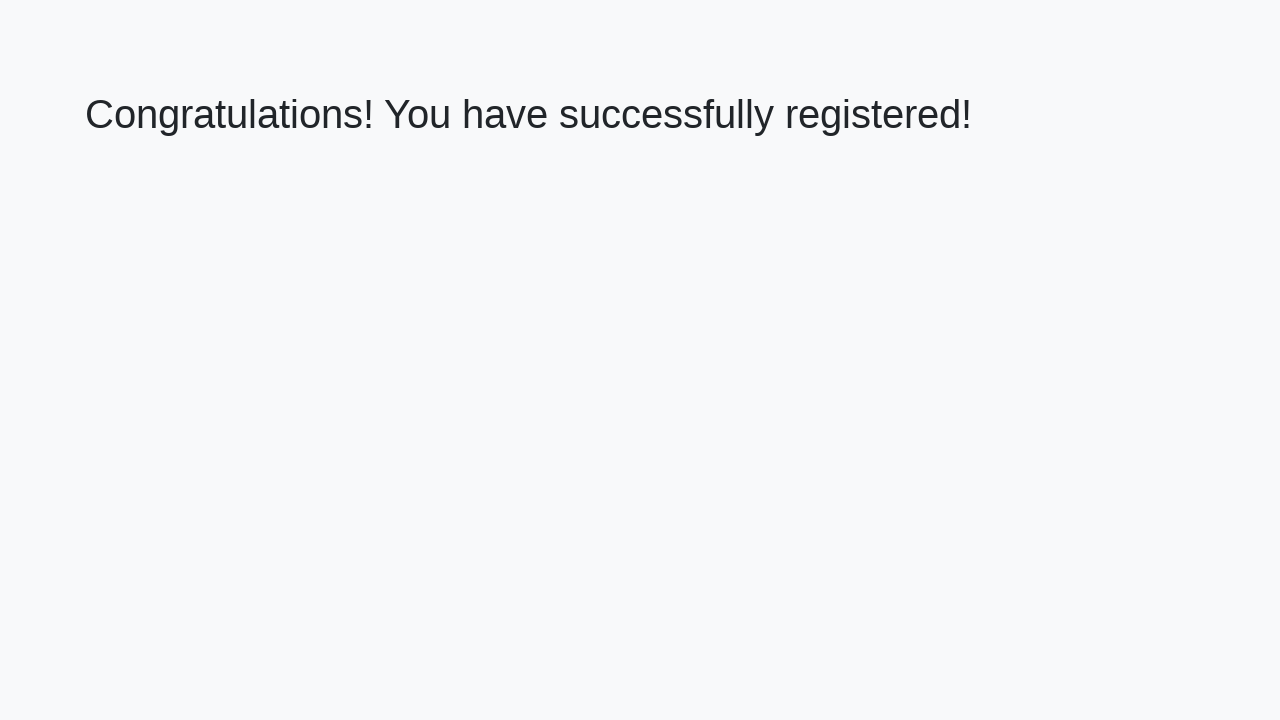

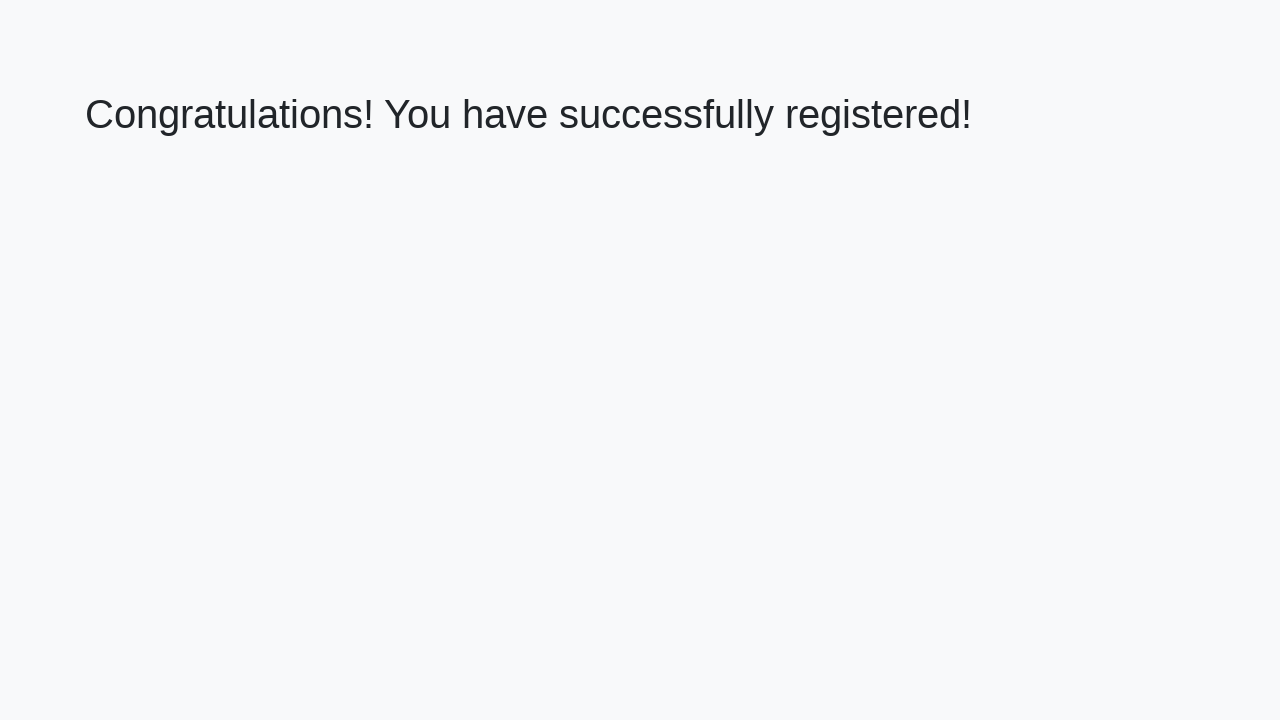